Tests the jQuery UI datepicker widget by opening the calendar and selecting a date (the 5th of the current month)

Starting URL: https://jqueryui.com/datepicker/

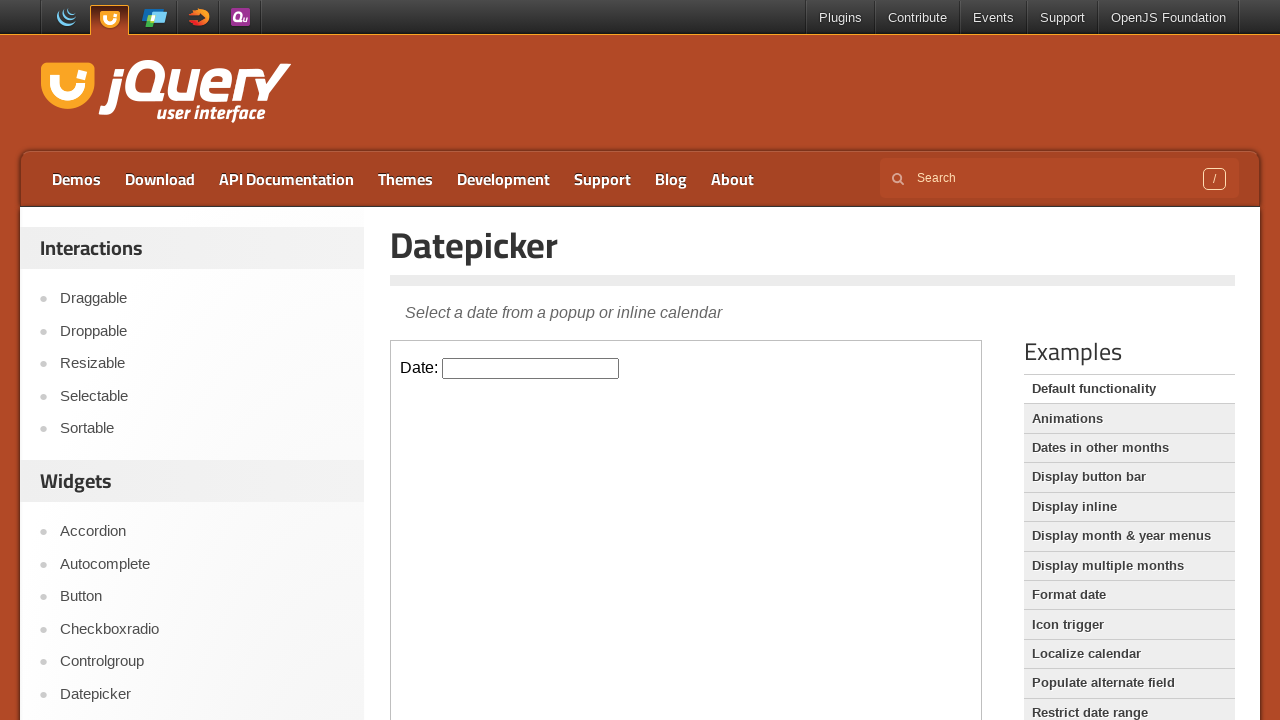

Located the iframe containing the datepicker widget
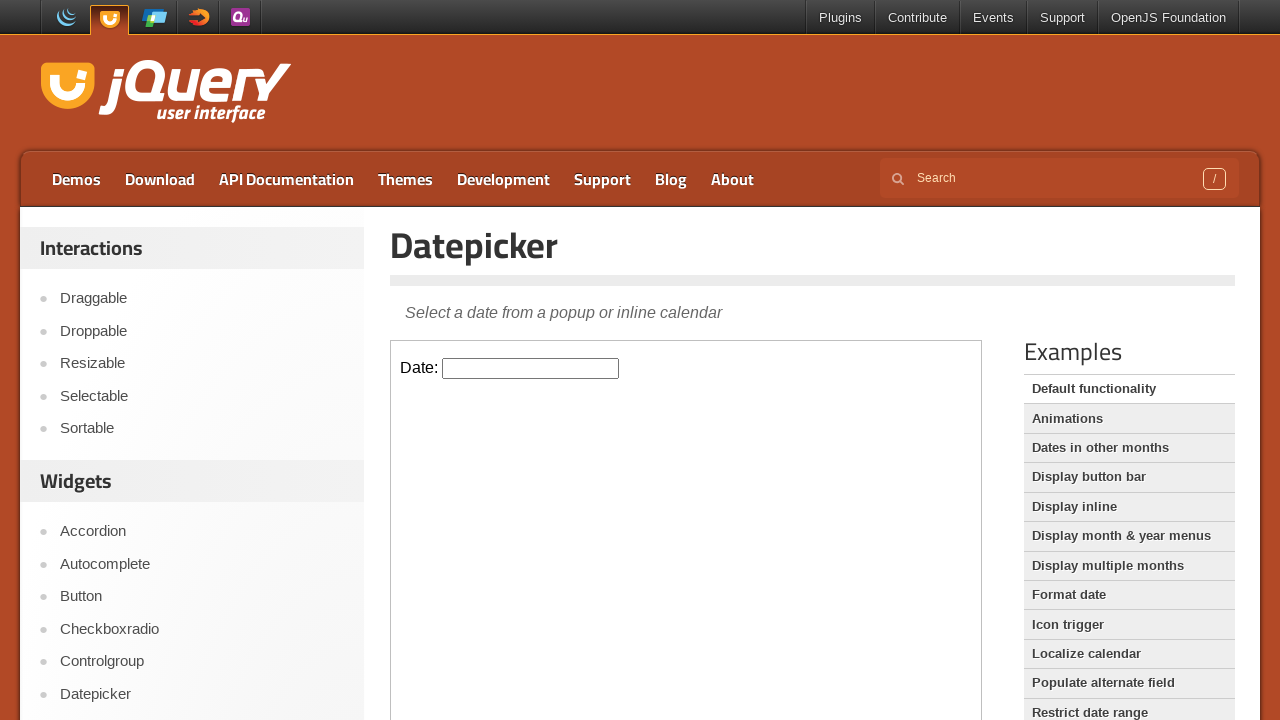

Clicked on the datepicker input to open the calendar at (531, 368) on iframe >> nth=0 >> internal:control=enter-frame >> #datepicker
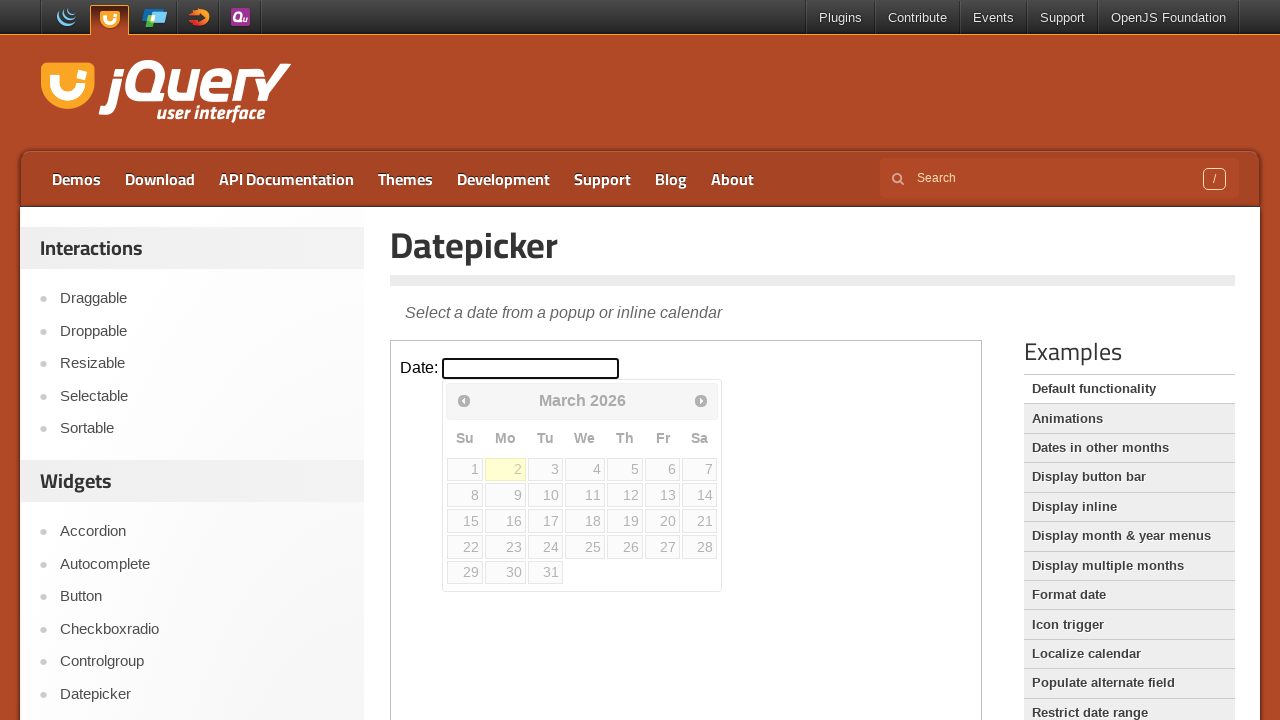

Selected the 5th day from the calendar at (625, 469) on iframe >> nth=0 >> internal:control=enter-frame >> a:text('5') >> nth=0
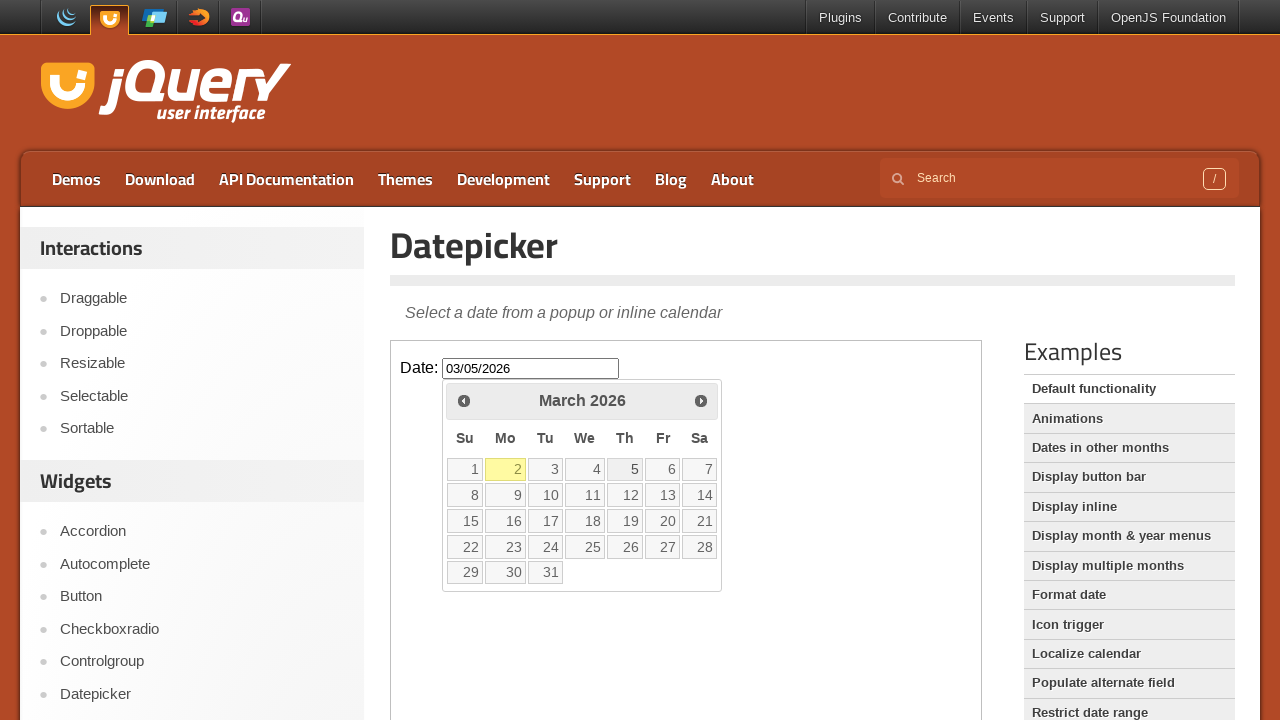

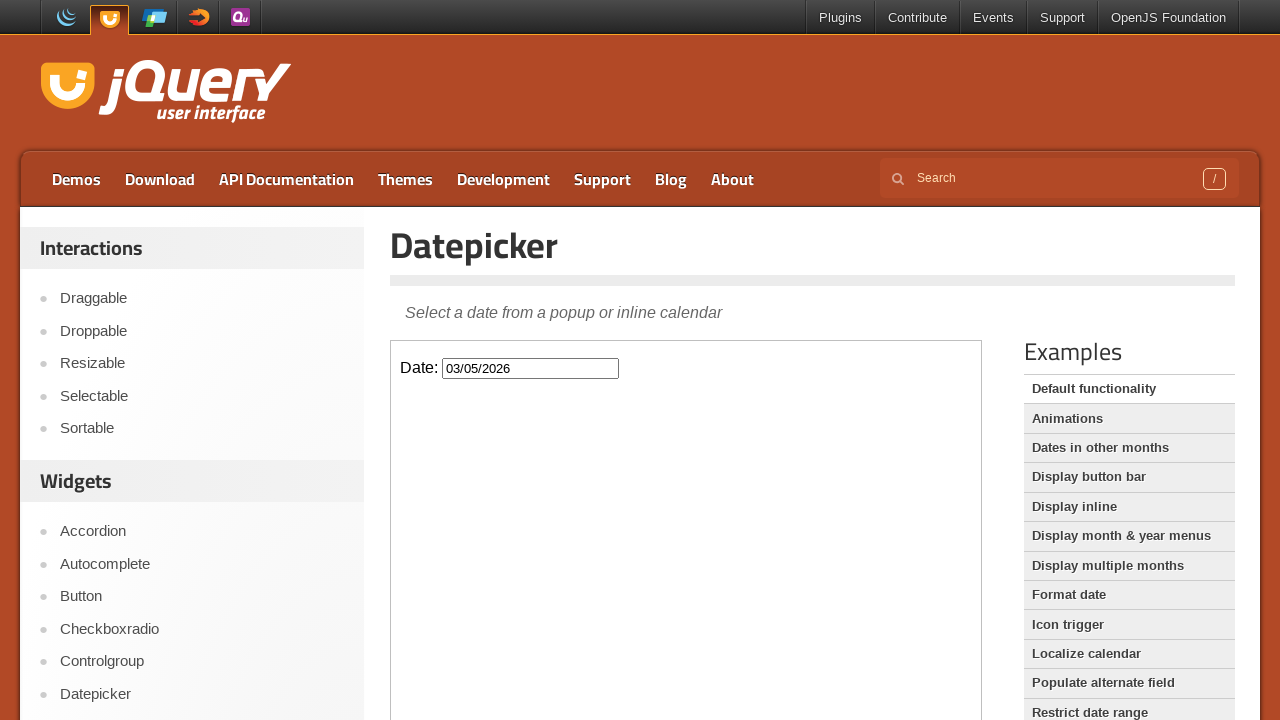